Tests that new todo items are appended to the bottom of the list by creating 3 items

Starting URL: https://demo.playwright.dev/todomvc

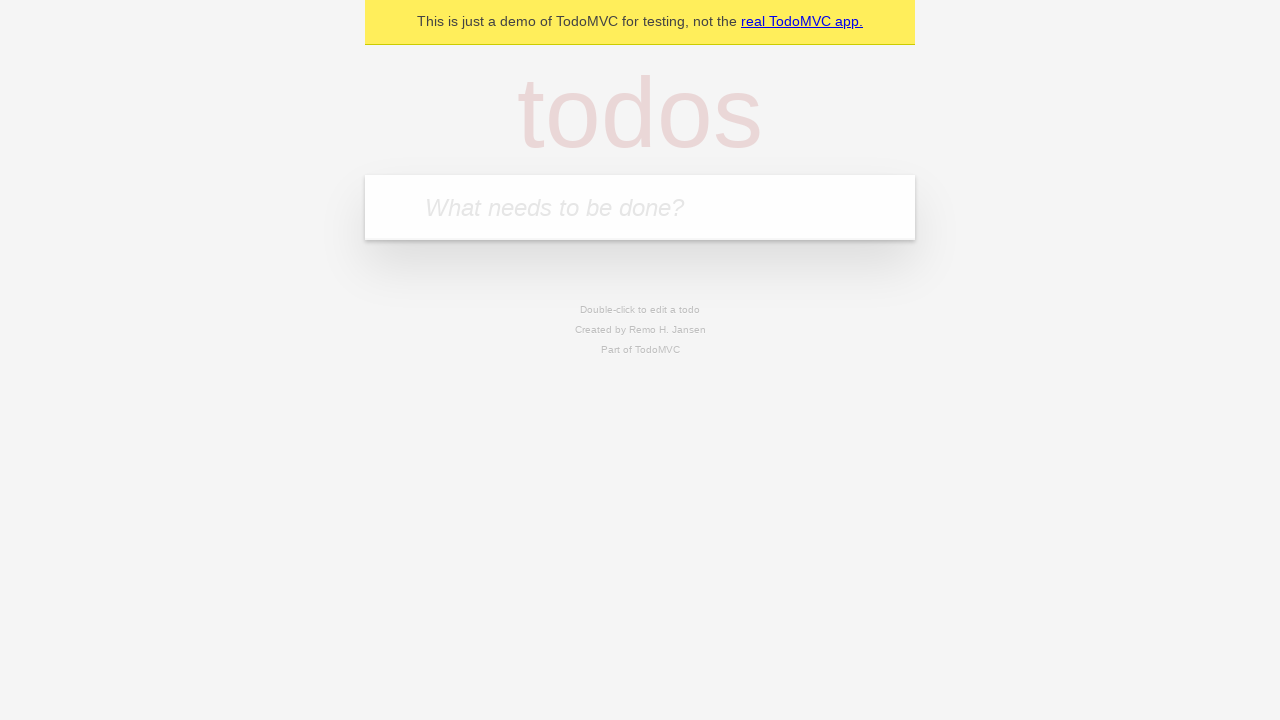

Filled todo input with 'buy some cheese' on internal:attr=[placeholder="What needs to be done?"i]
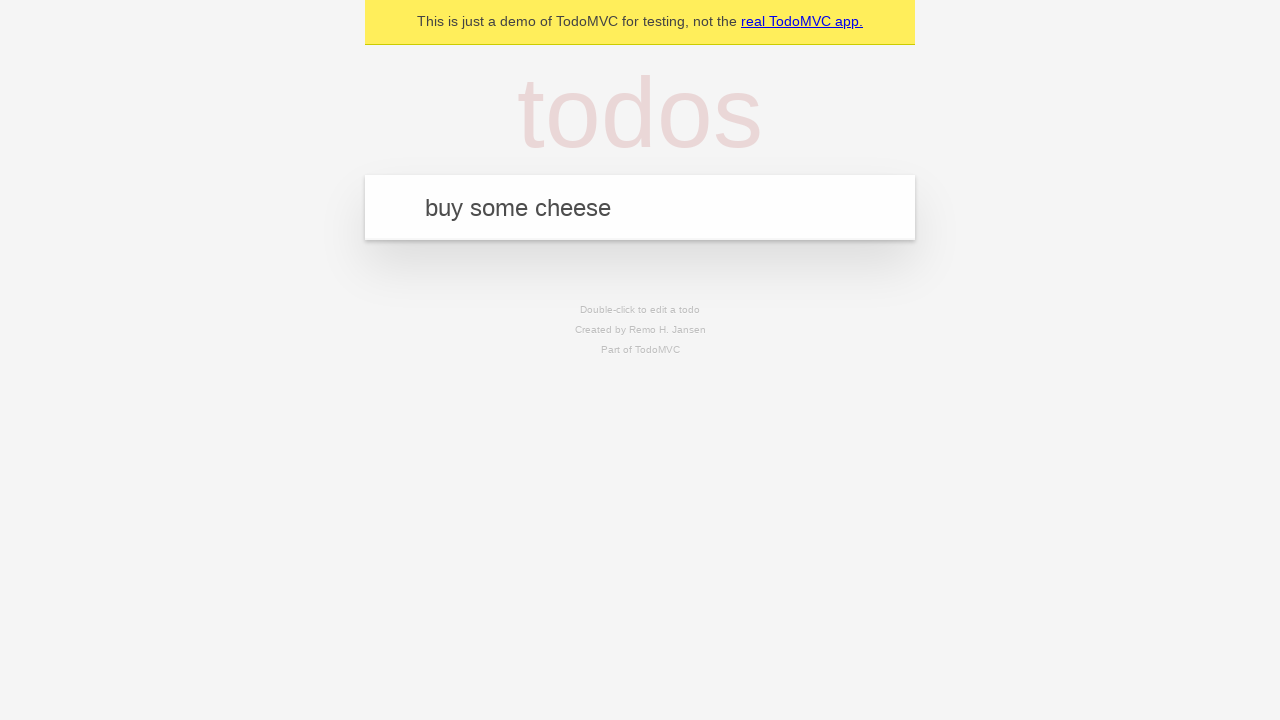

Pressed Enter to create first todo item on internal:attr=[placeholder="What needs to be done?"i]
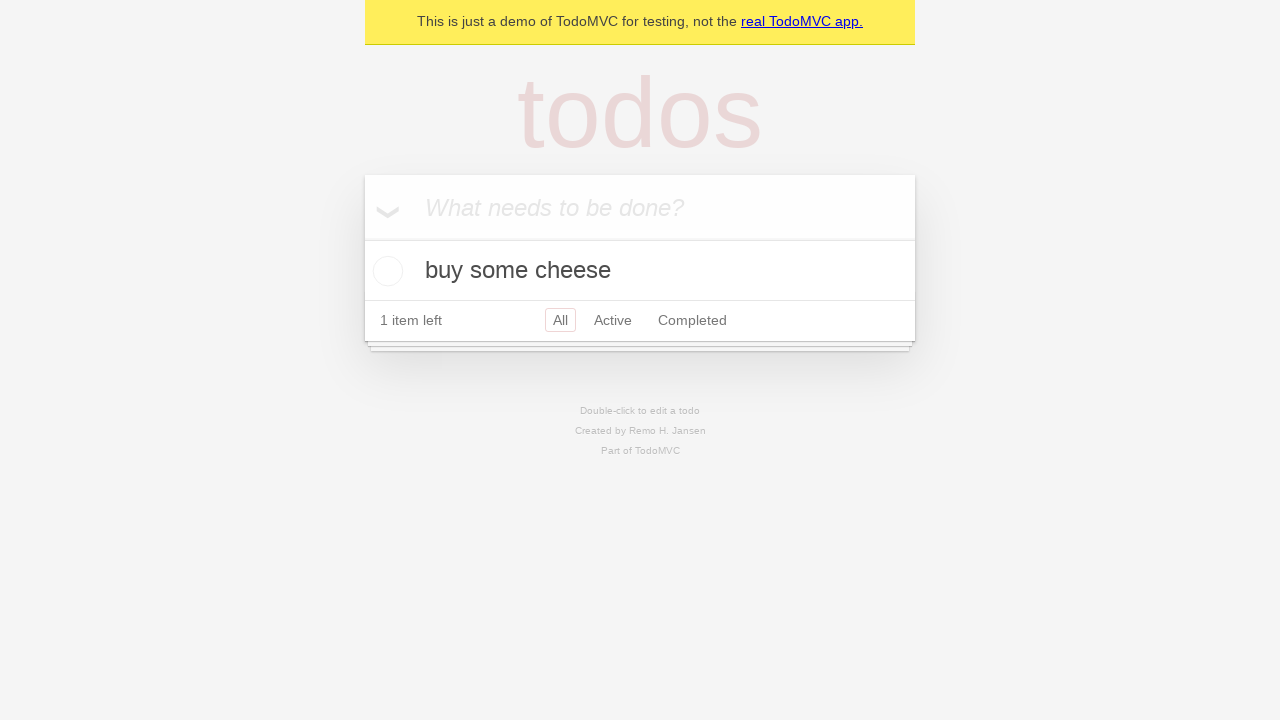

Filled todo input with 'feed the cat' on internal:attr=[placeholder="What needs to be done?"i]
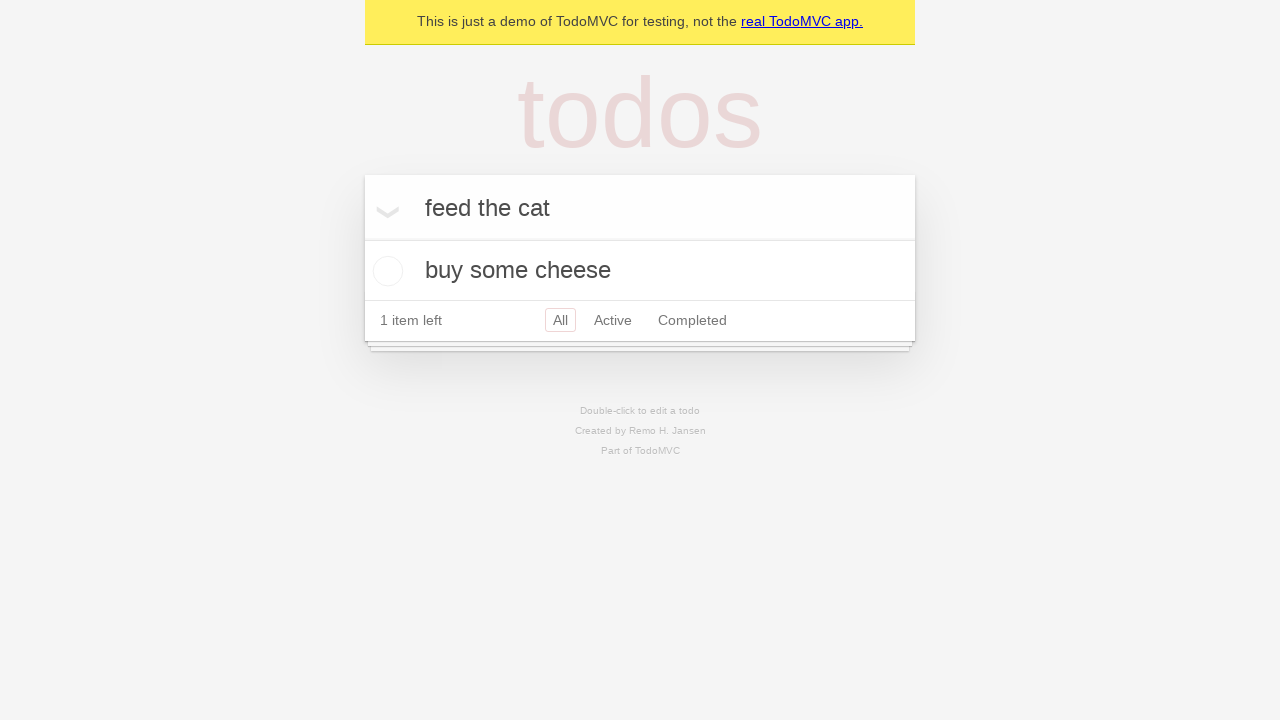

Pressed Enter to create second todo item on internal:attr=[placeholder="What needs to be done?"i]
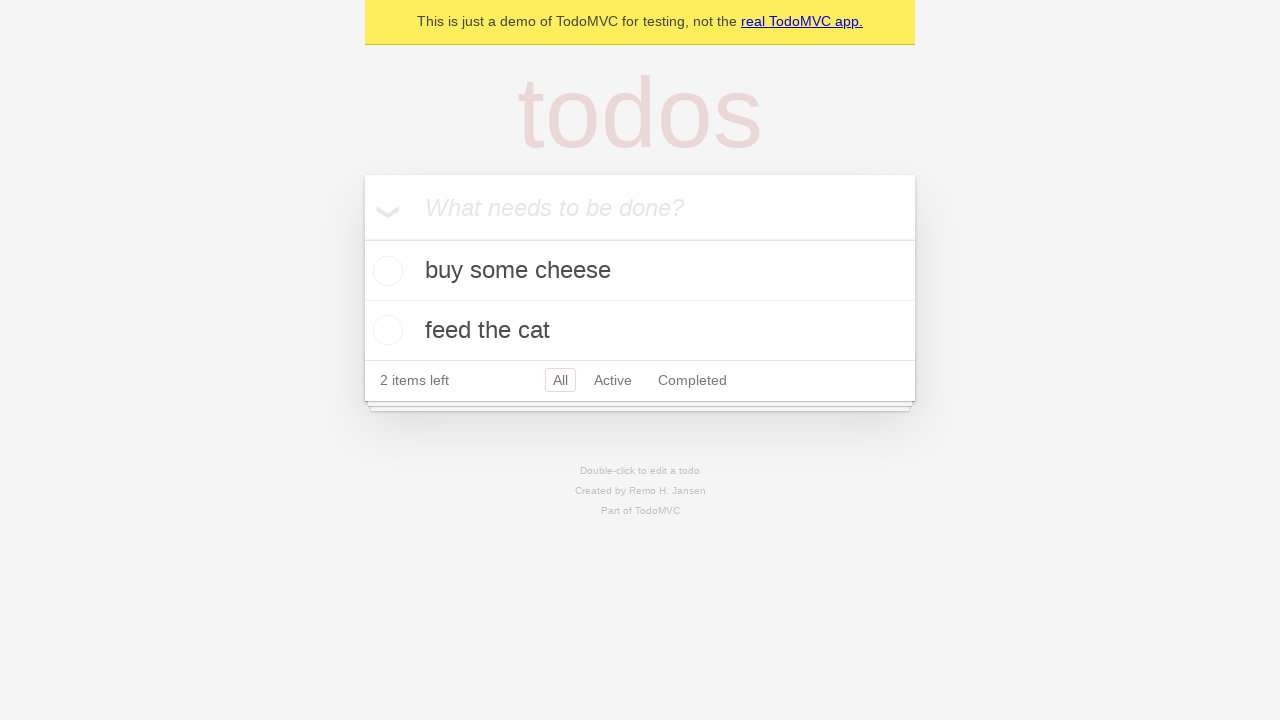

Filled todo input with 'book a doctors appointment' on internal:attr=[placeholder="What needs to be done?"i]
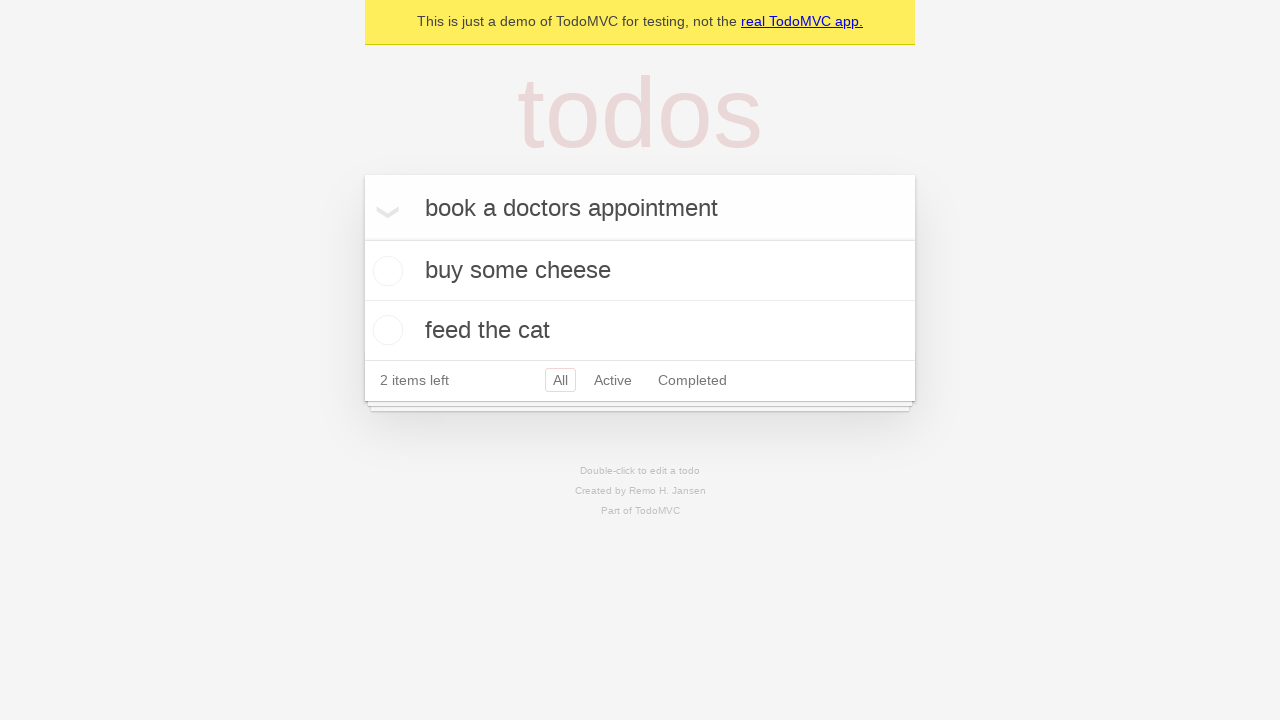

Pressed Enter to create third todo item on internal:attr=[placeholder="What needs to be done?"i]
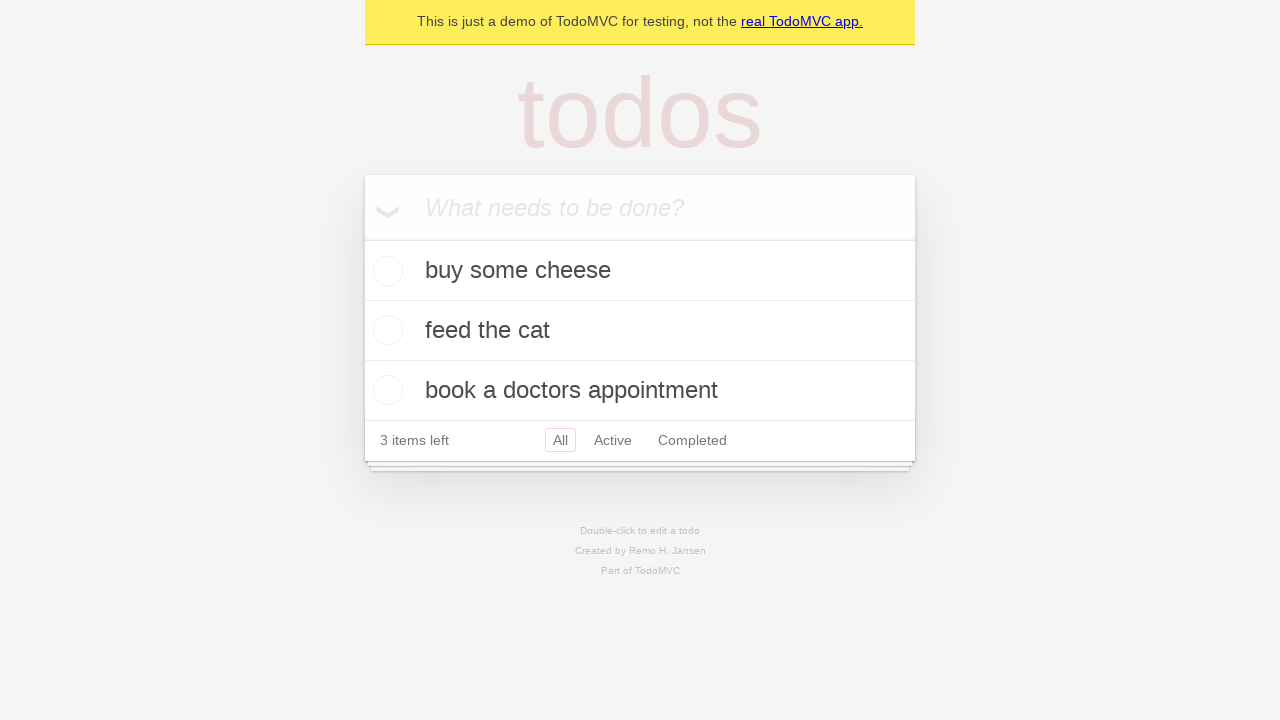

Waited for todo count element to appear showing 3 items
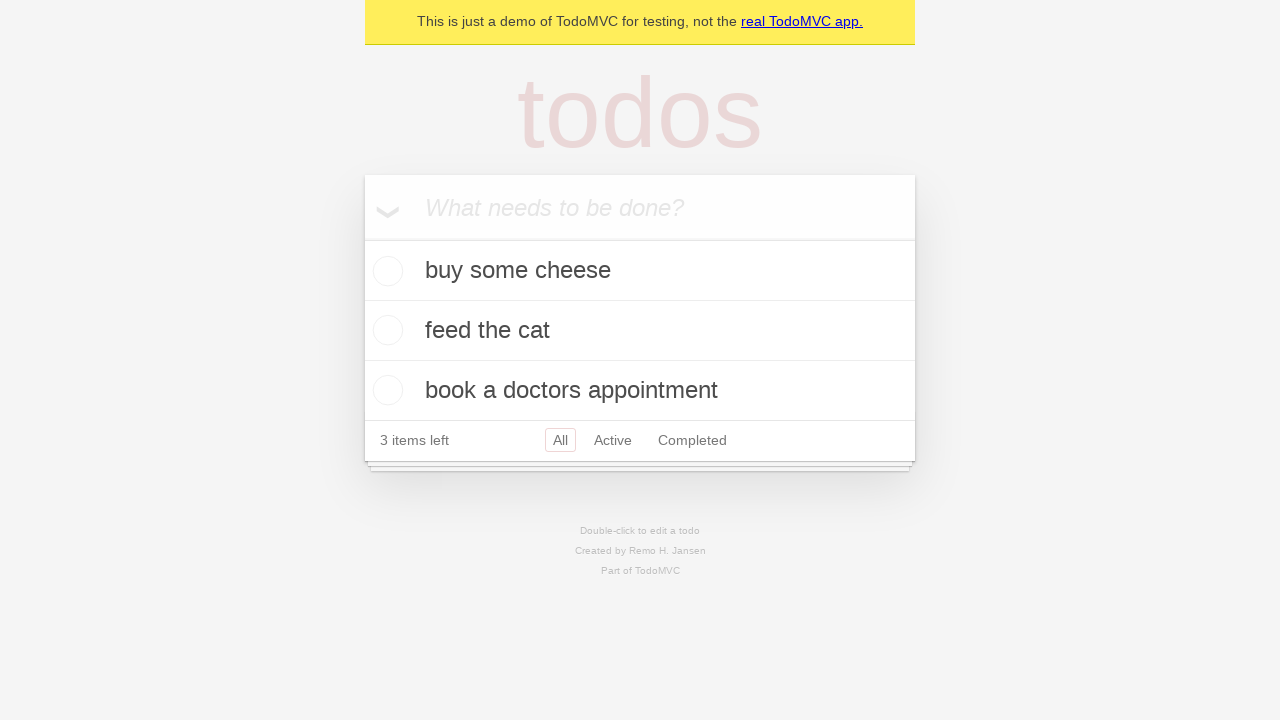

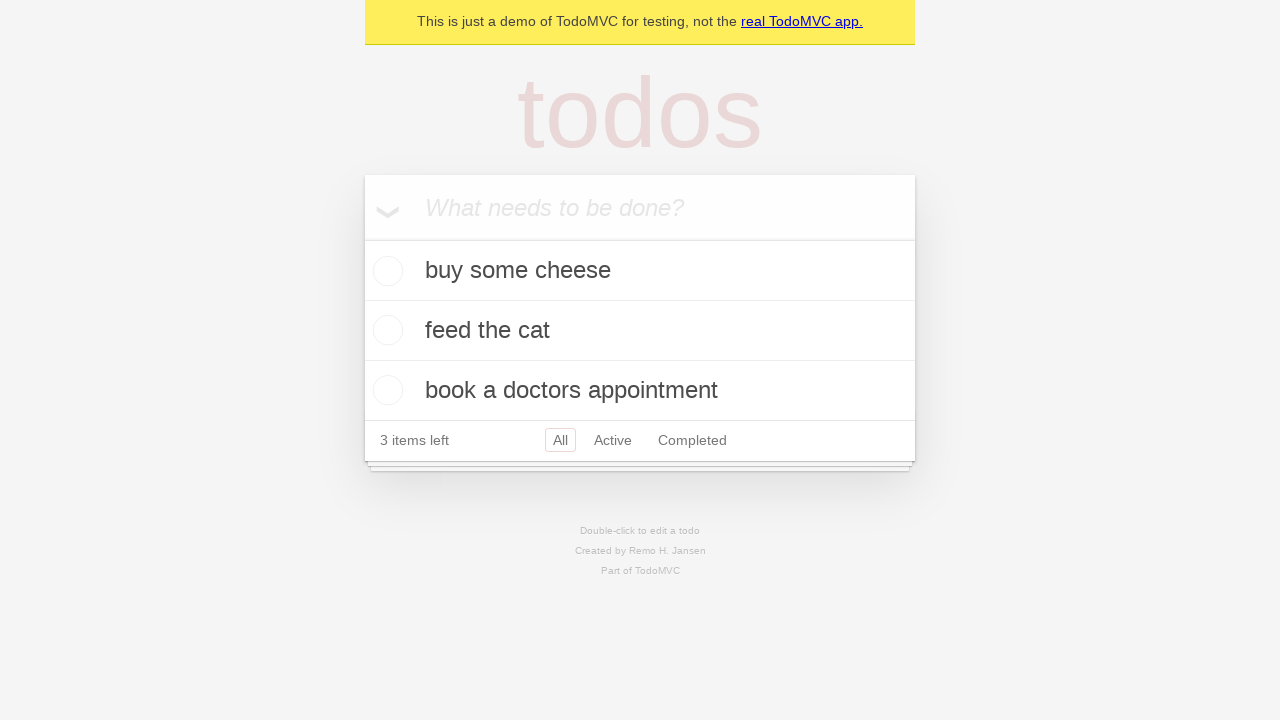